Tests selecting a radio button option (Si) on the automation sandbox page

Starting URL: https://thefreerangetester.github.io/sandbox-automation-testing/

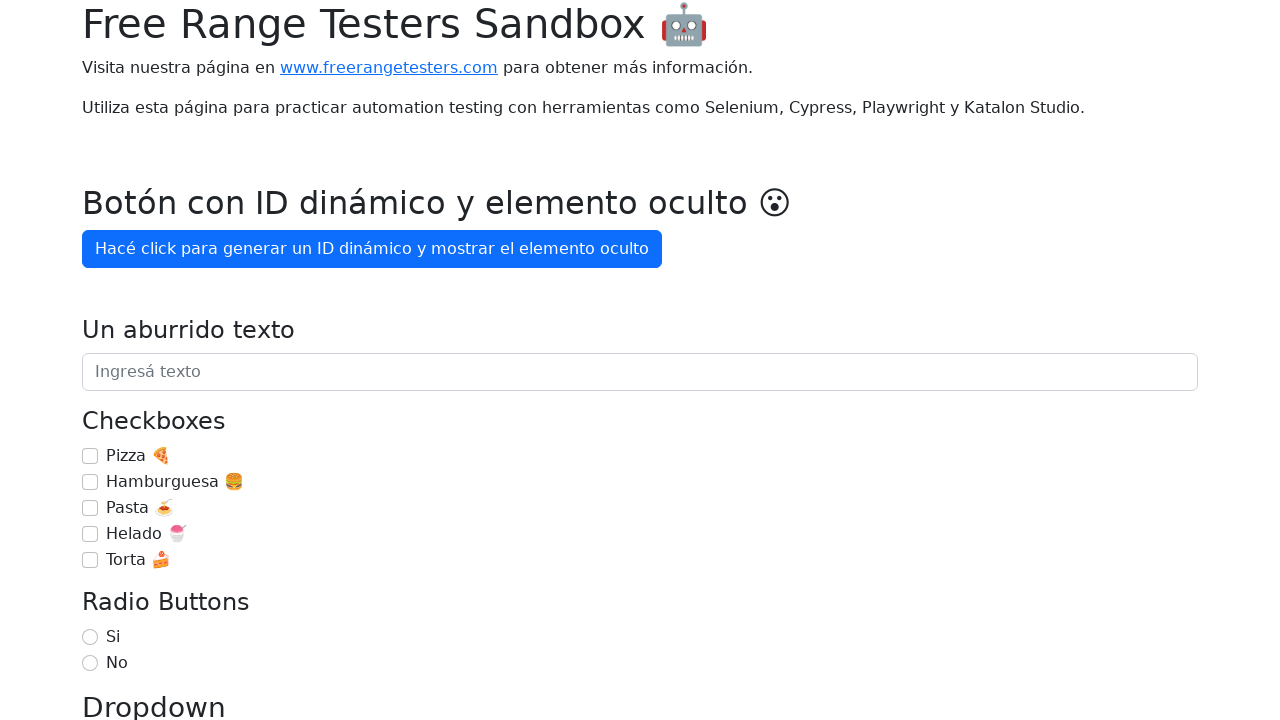

Navigated to automation sandbox testing page
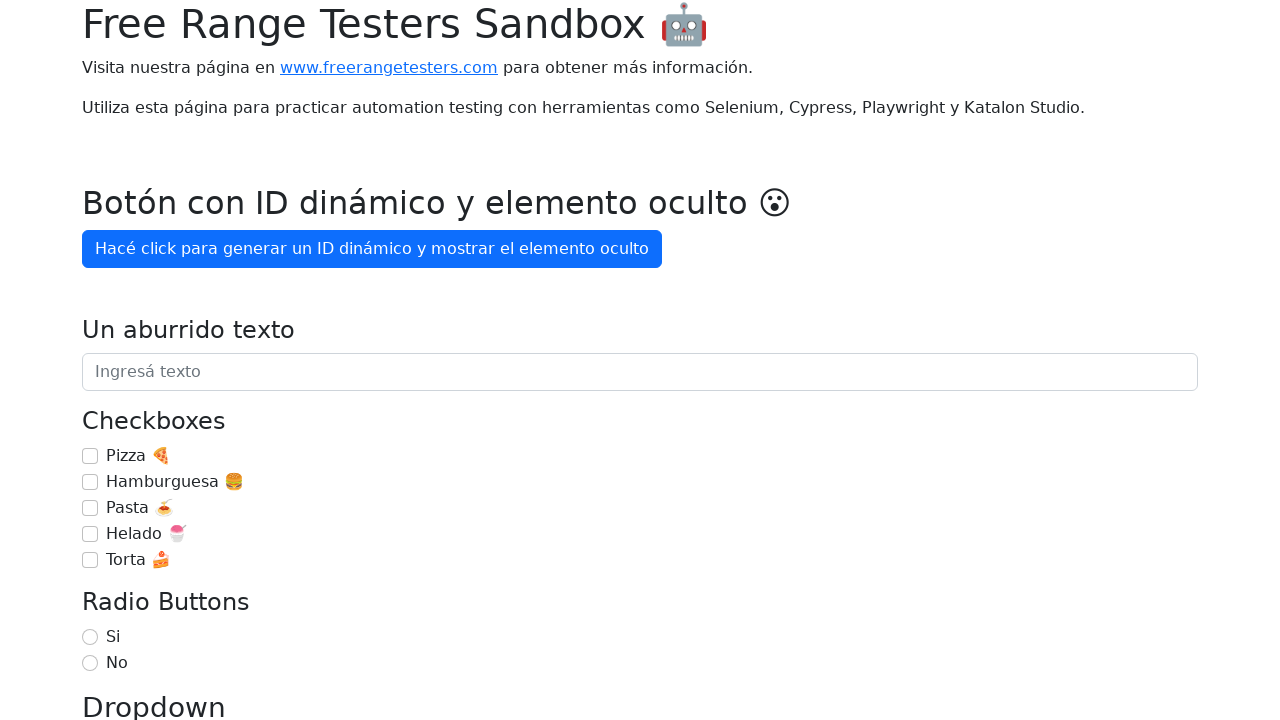

Selected 'Si' radio button option at (90, 637) on internal:role=radio[name="Si"i]
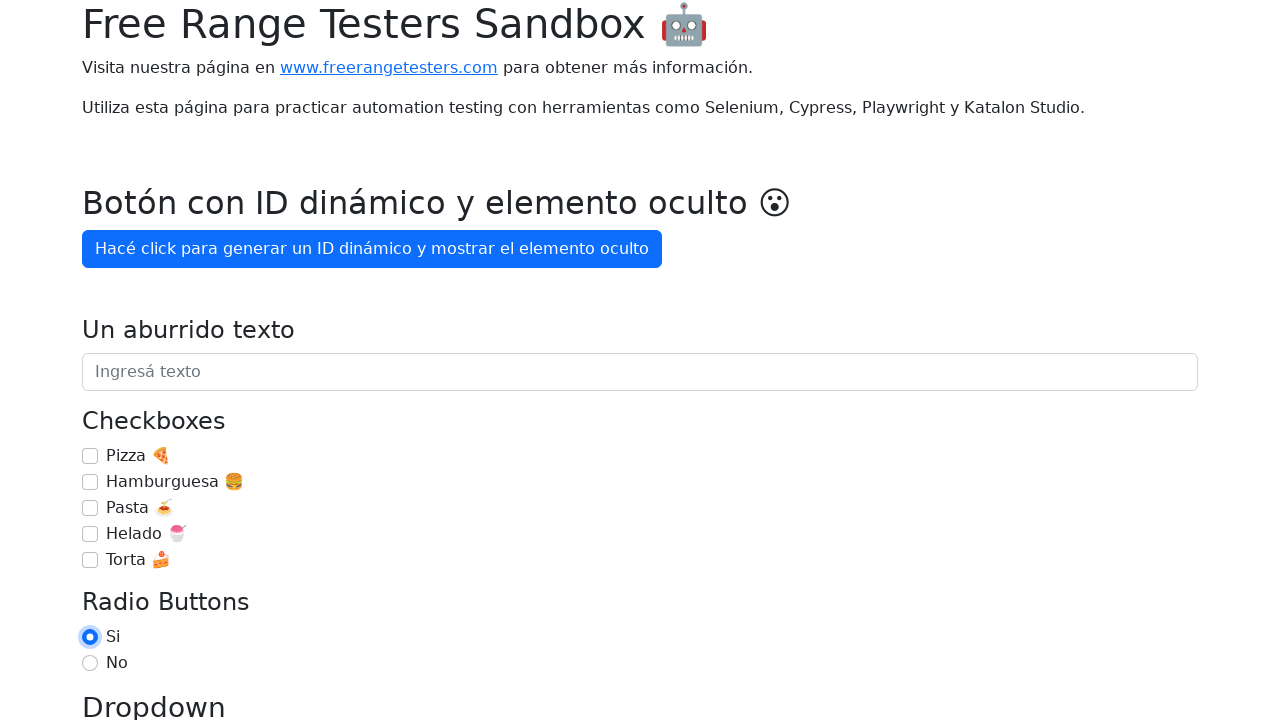

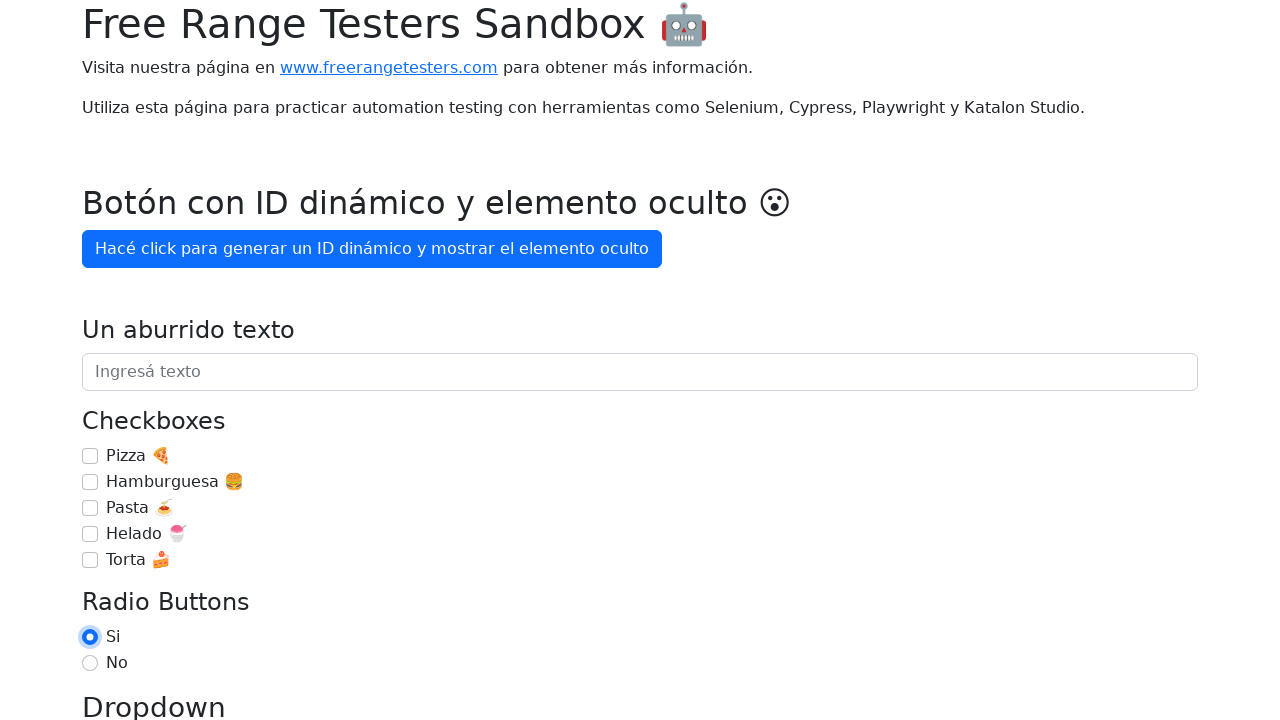